Tests Playwright documentation's canary release feature by pressing Shift key 5 times to enable it, then verifies the unreleased documentation banner appears and the URL contains 'docs/next'.

Starting URL: https://playwright.dev/docs/test-use-options

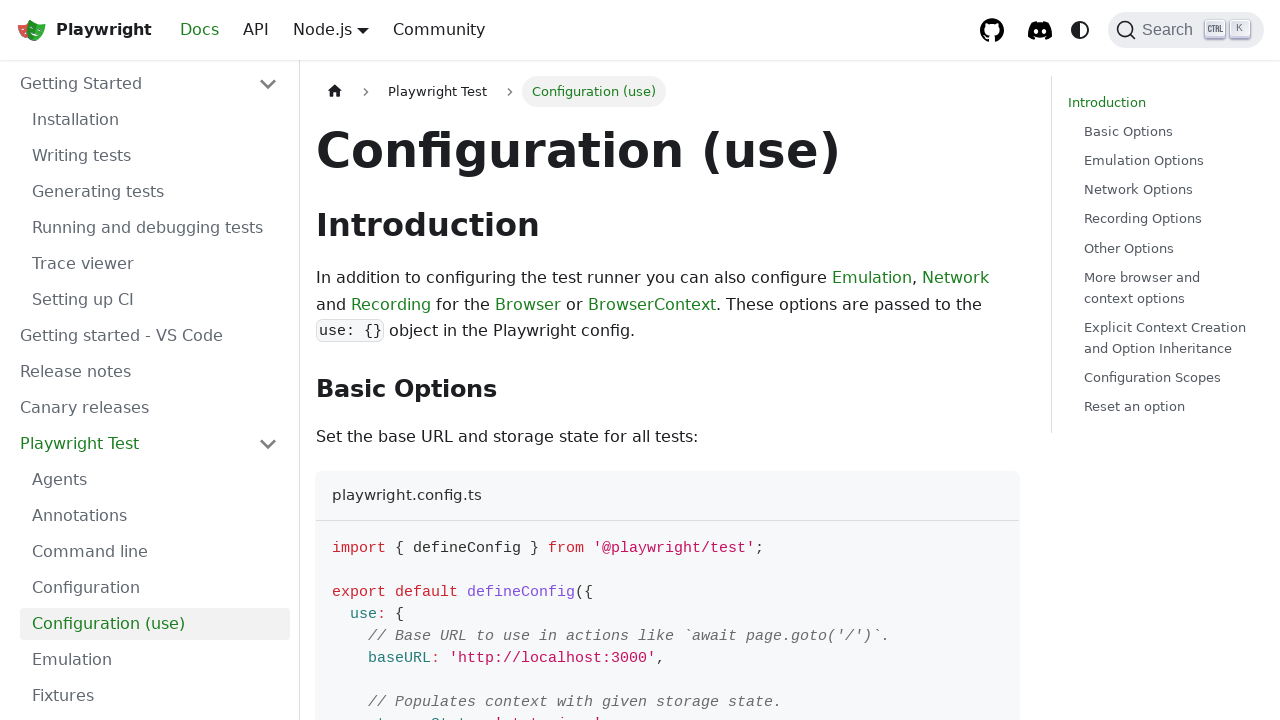

Pressed Shift key (press 1 of 5)
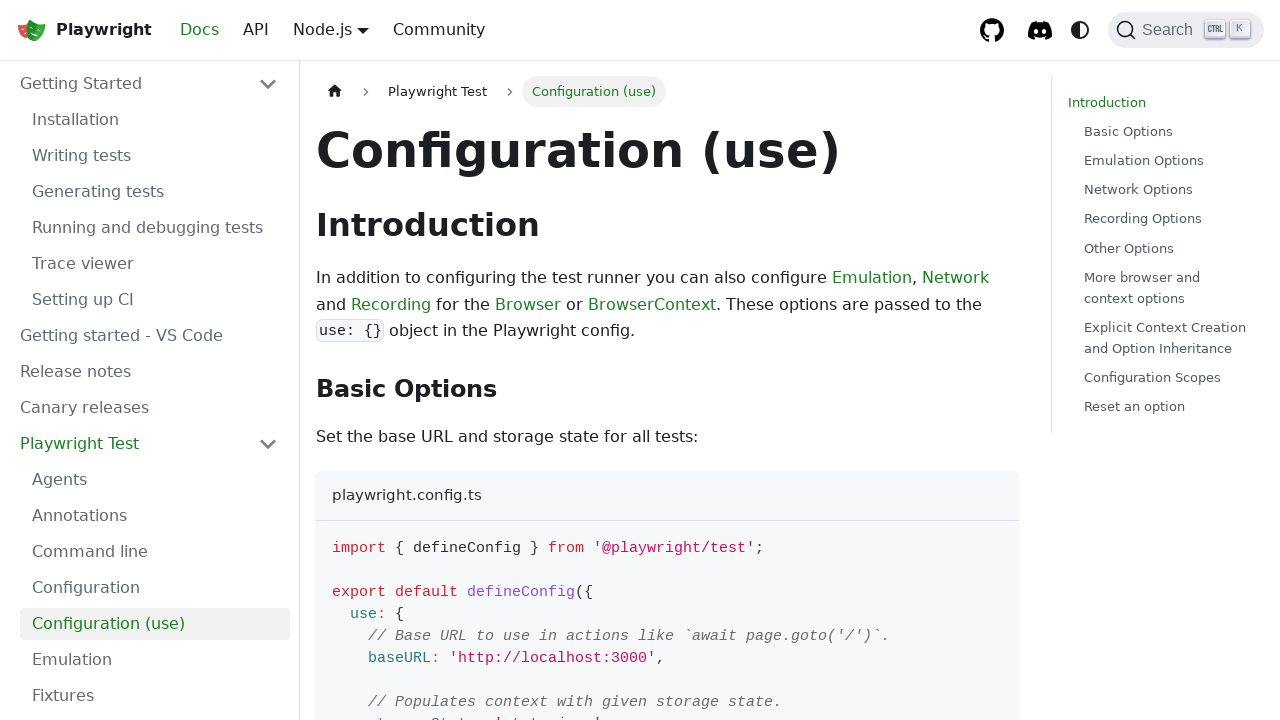

Pressed Shift key (press 2 of 5)
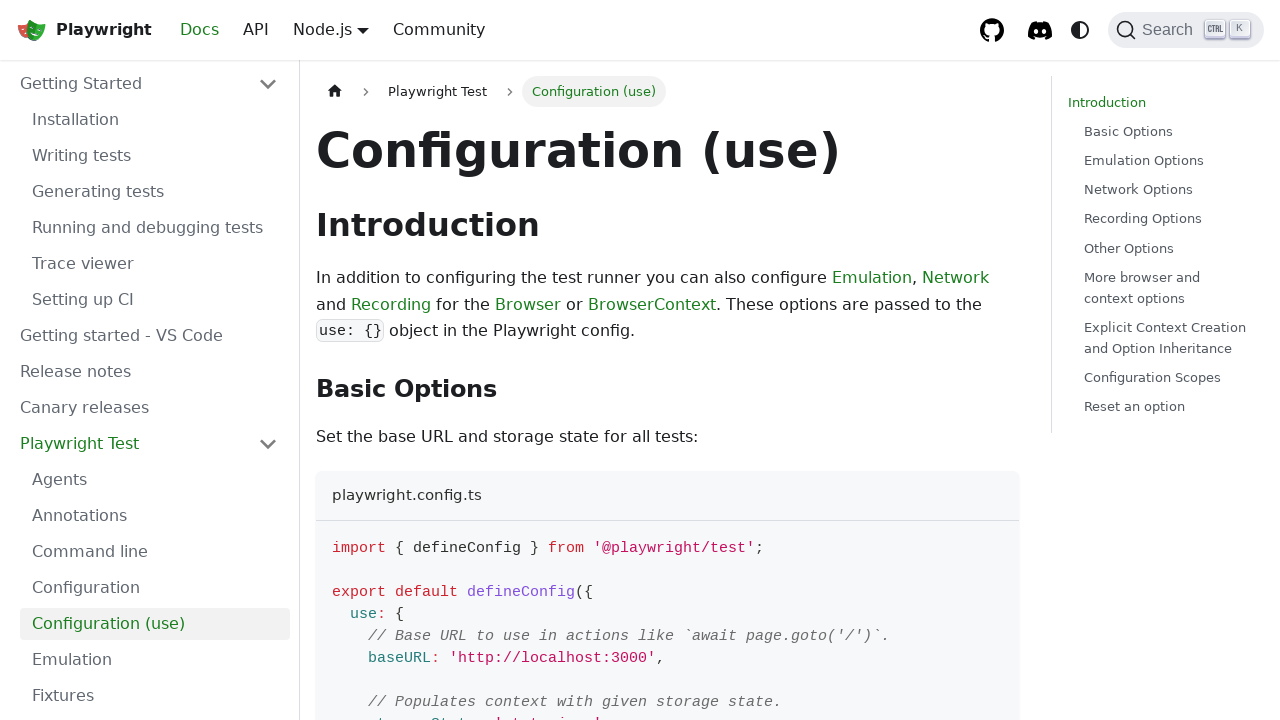

Pressed Shift key (press 3 of 5)
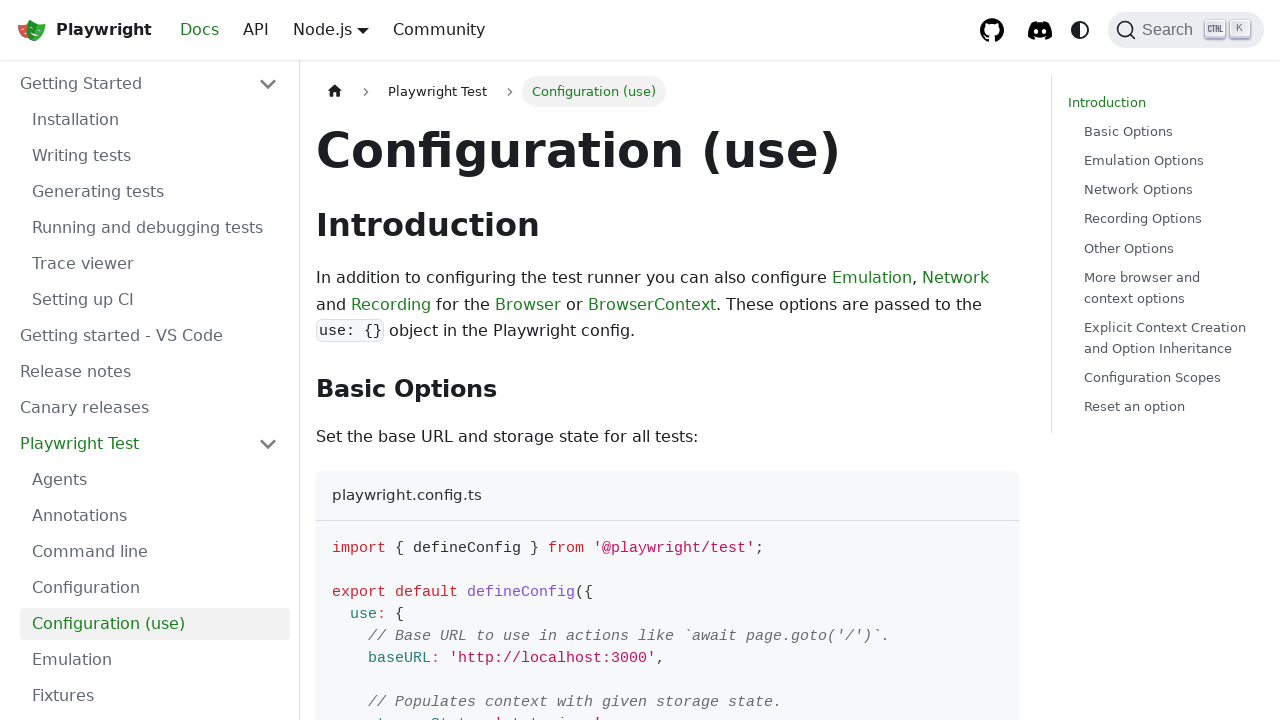

Pressed Shift key (press 4 of 5)
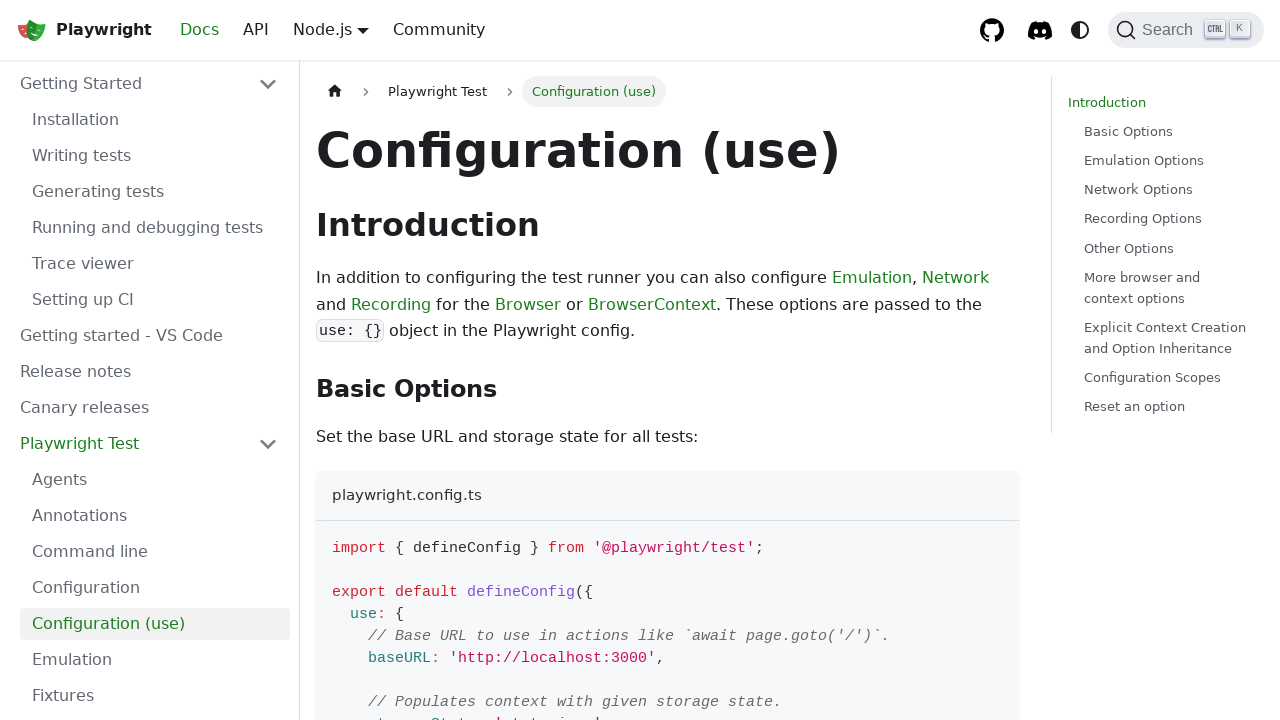

Pressed Shift key (press 5 of 5)
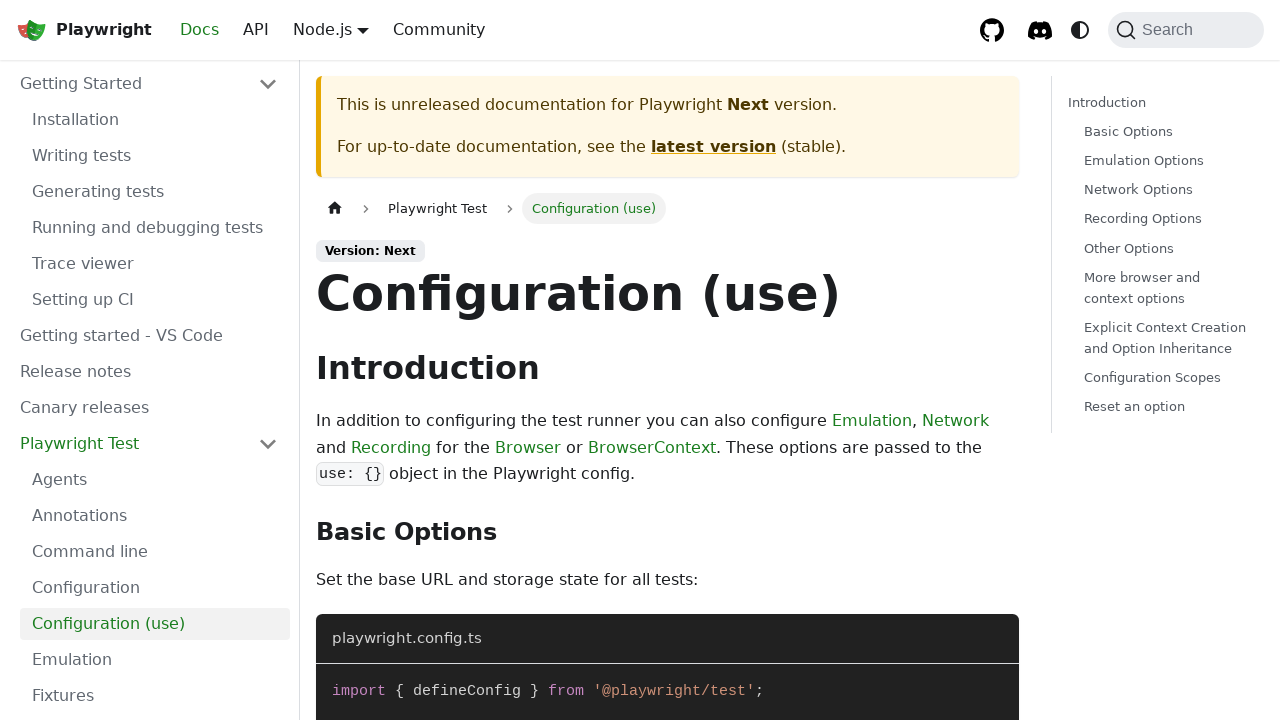

Waited for canary release banner to appear
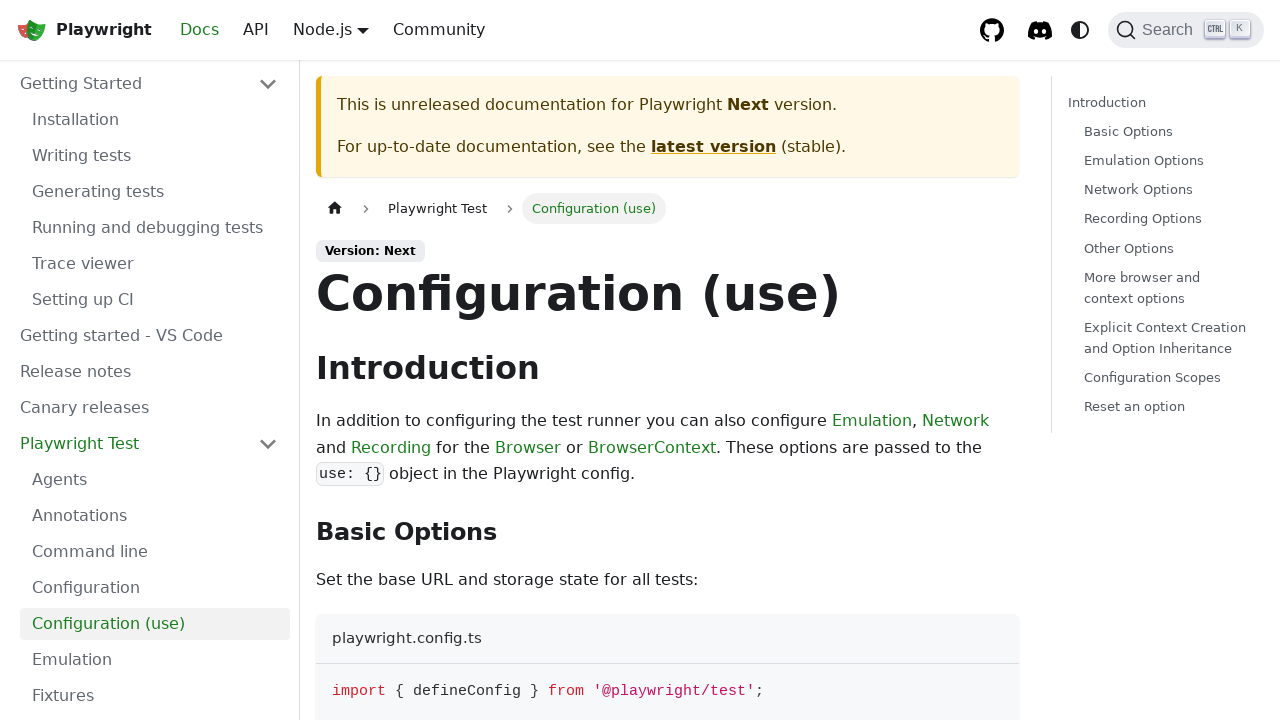

Verified unreleased documentation banner is visible
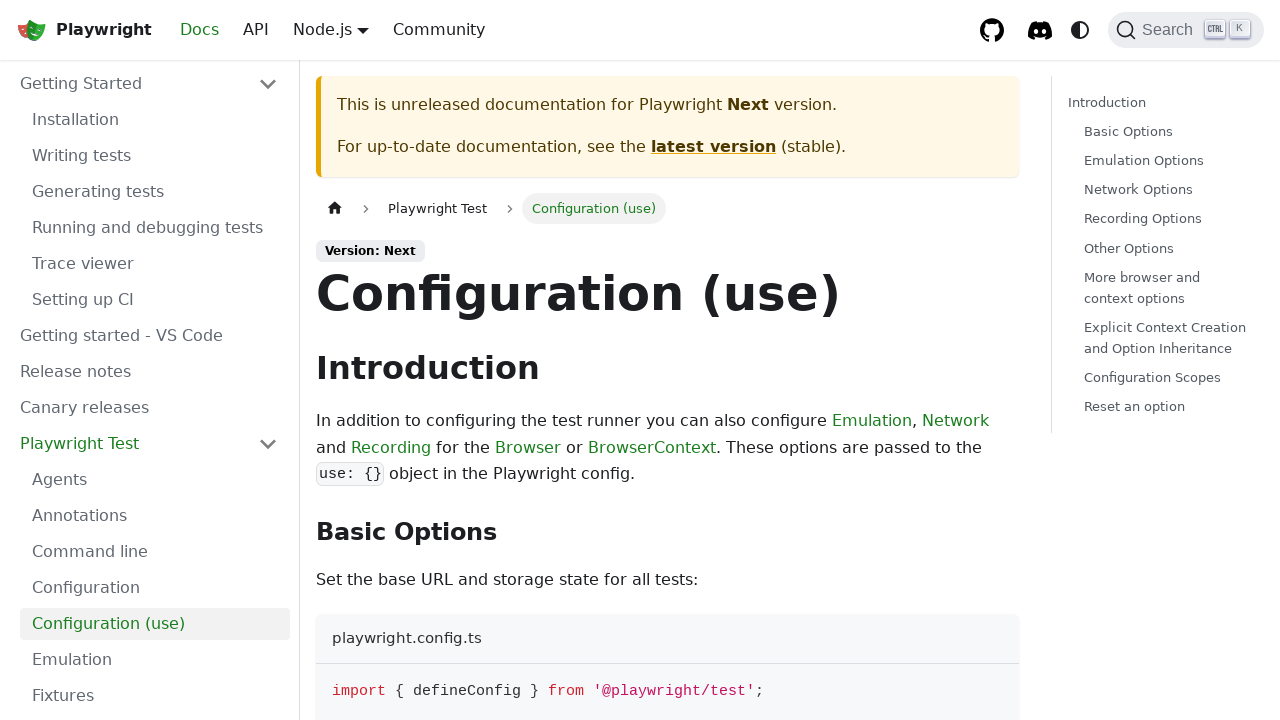

Verified URL contains 'docs/next'
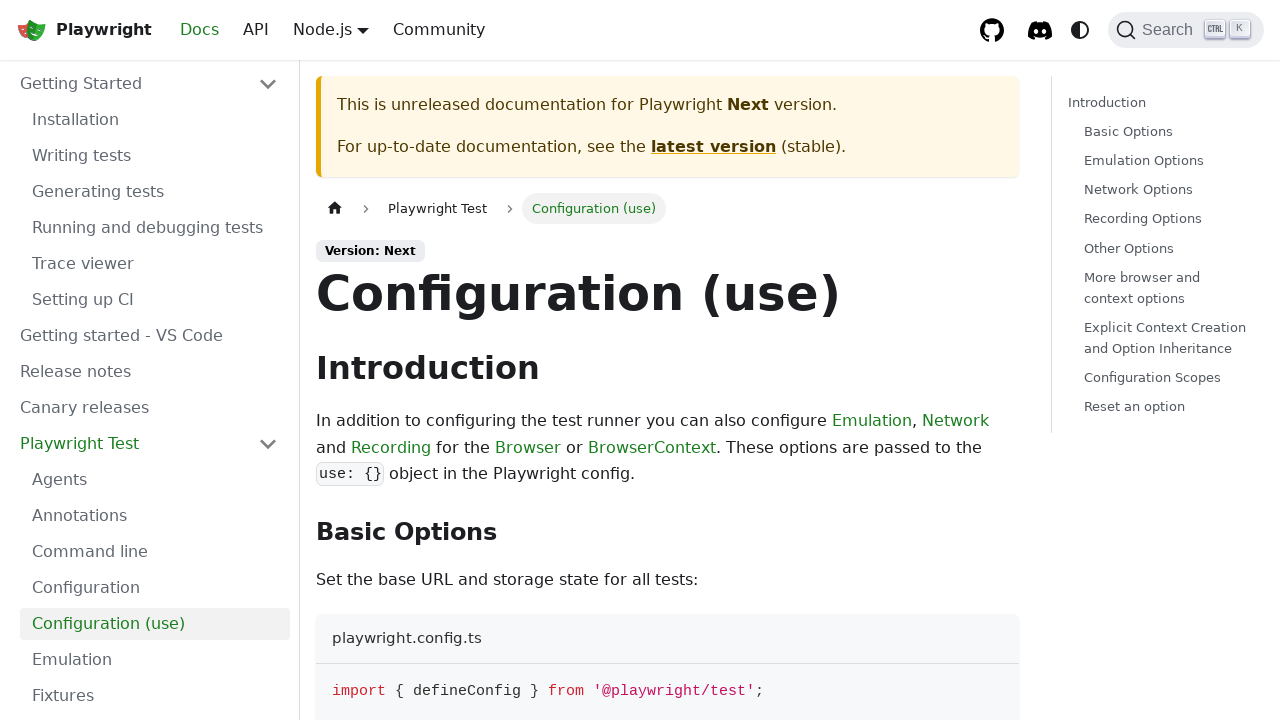

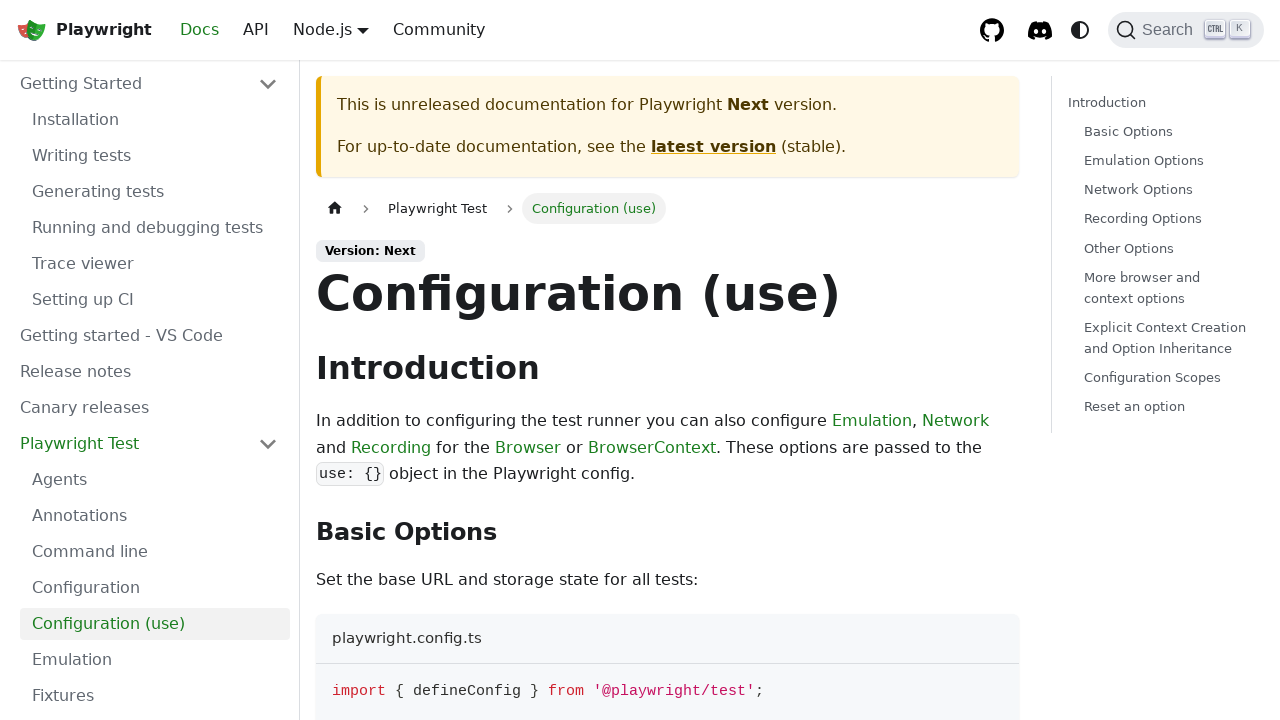